Tests multi-tab browser handling by finding links in a footer table, opening each link in a new tab using keyboard shortcuts, then switching between all opened tabs to validate they loaded correctly.

Starting URL: https://rahulshettyacademy.com/AutomationPractice/

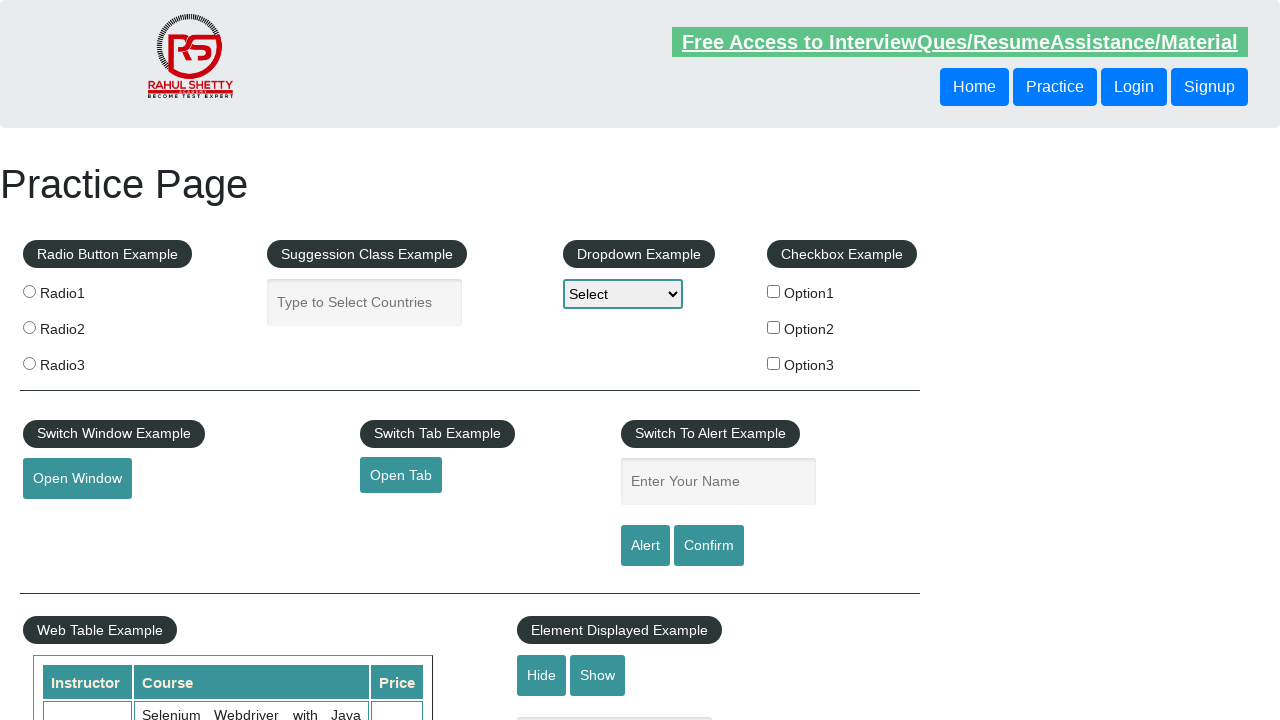

Located footer table links container
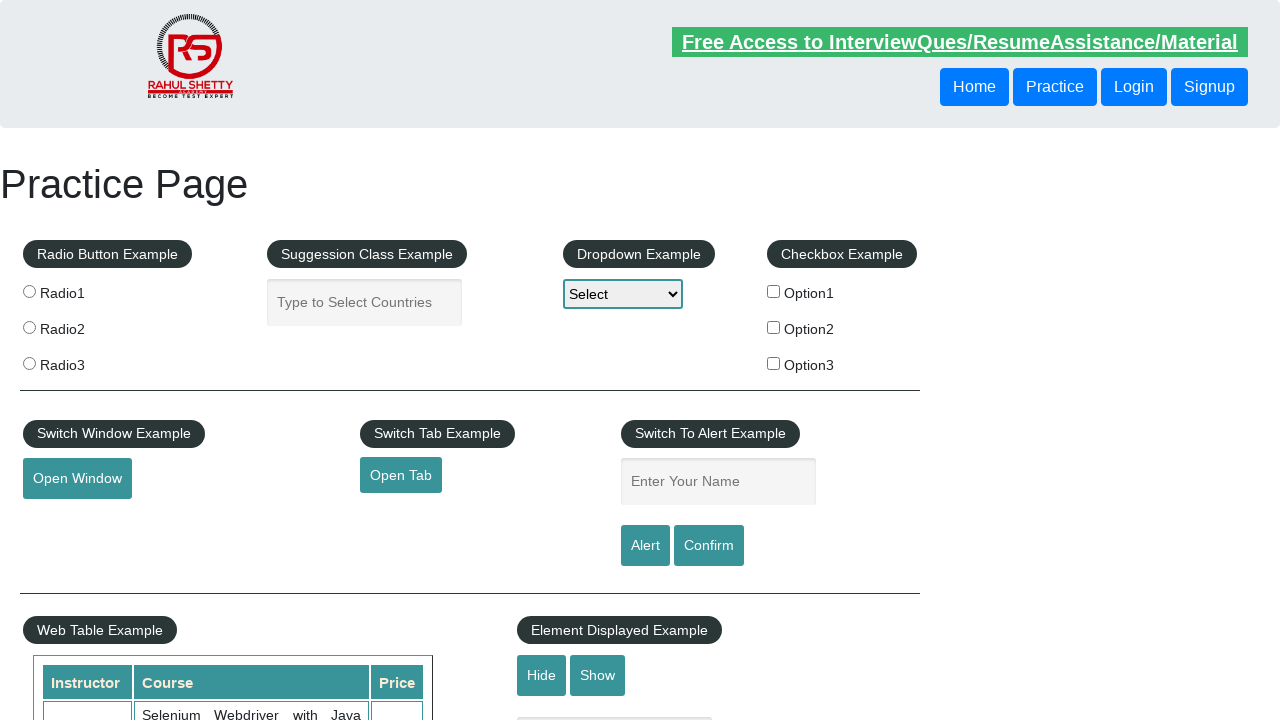

Located all links in footer table
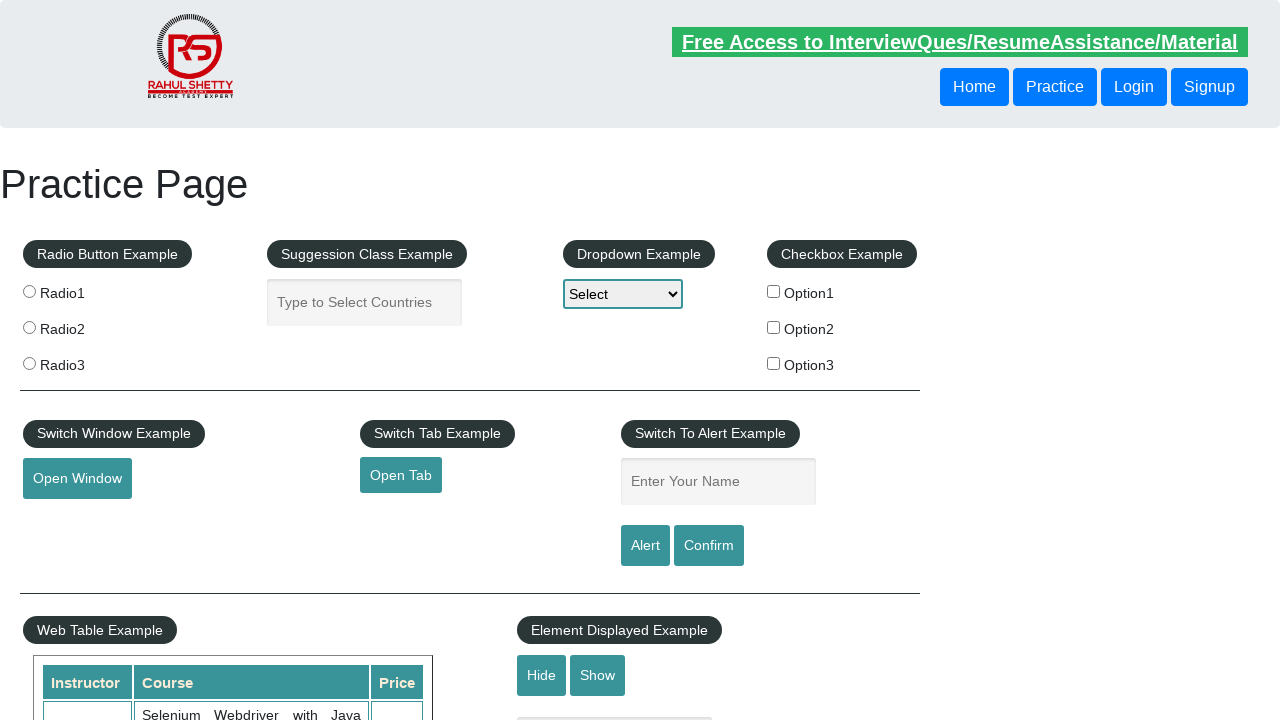

Found 5 links in footer table area
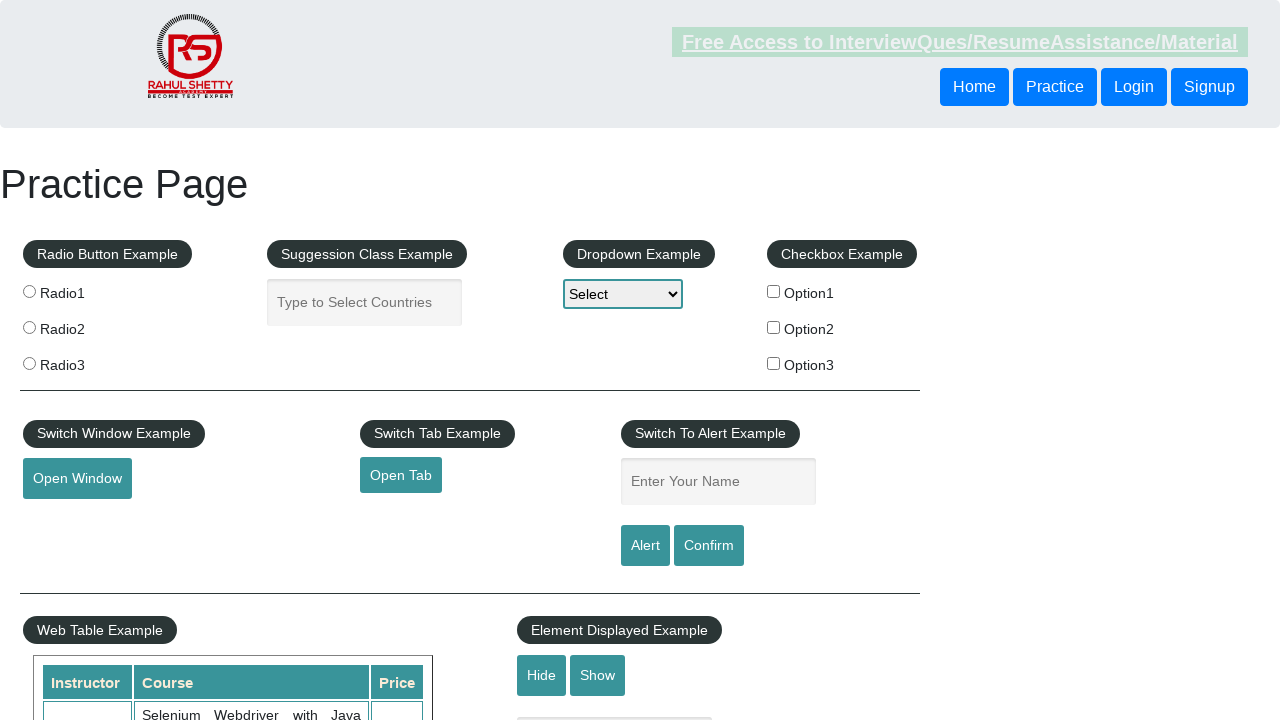

Opened link 1 in new tab using Ctrl+Click at (68, 520) on xpath=//table/tbody/tr/td[1]/ul >> a >> nth=1
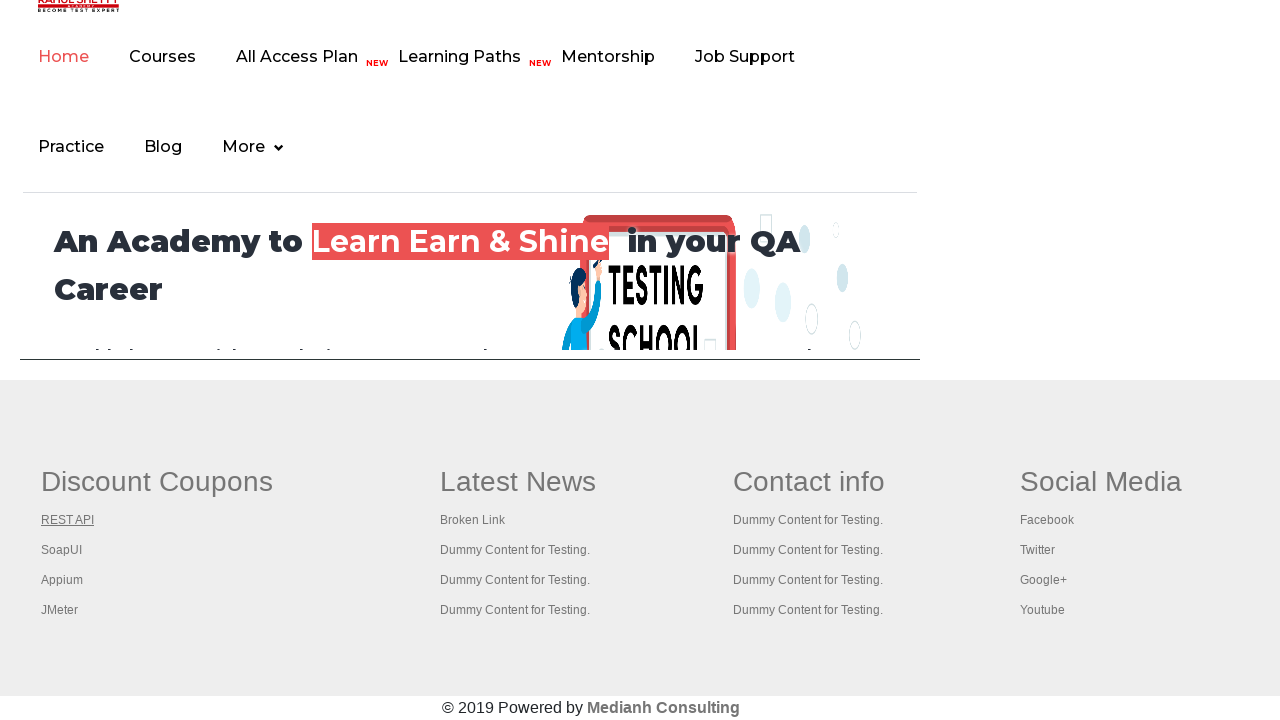

Opened link 2 in new tab using Ctrl+Click at (62, 550) on xpath=//table/tbody/tr/td[1]/ul >> a >> nth=2
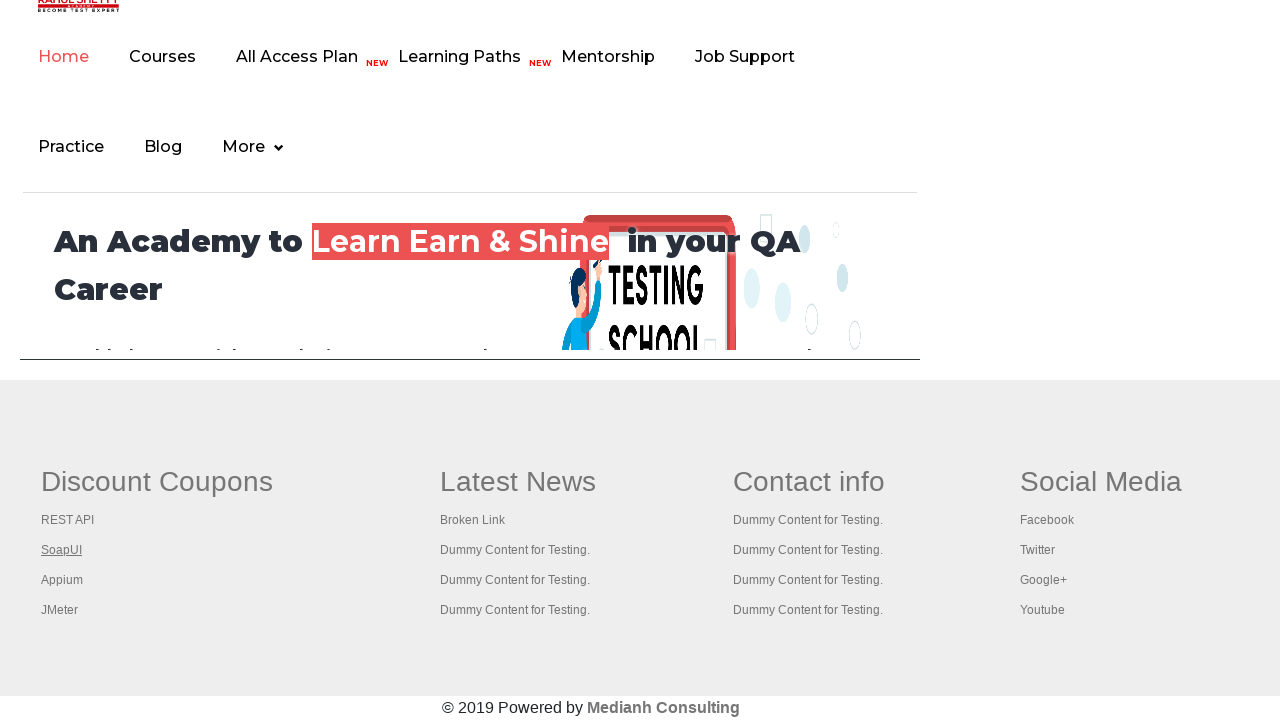

Opened link 3 in new tab using Ctrl+Click at (62, 580) on xpath=//table/tbody/tr/td[1]/ul >> a >> nth=3
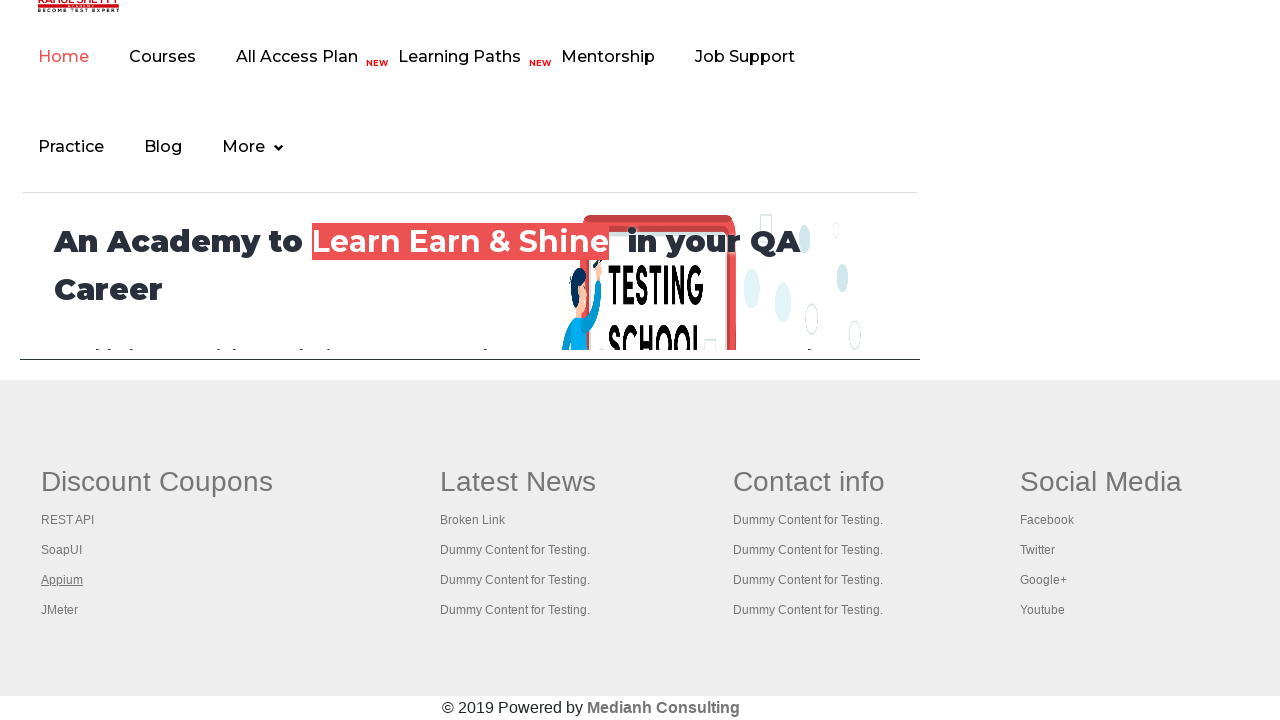

Opened link 4 in new tab using Ctrl+Click at (60, 610) on xpath=//table/tbody/tr/td[1]/ul >> a >> nth=4
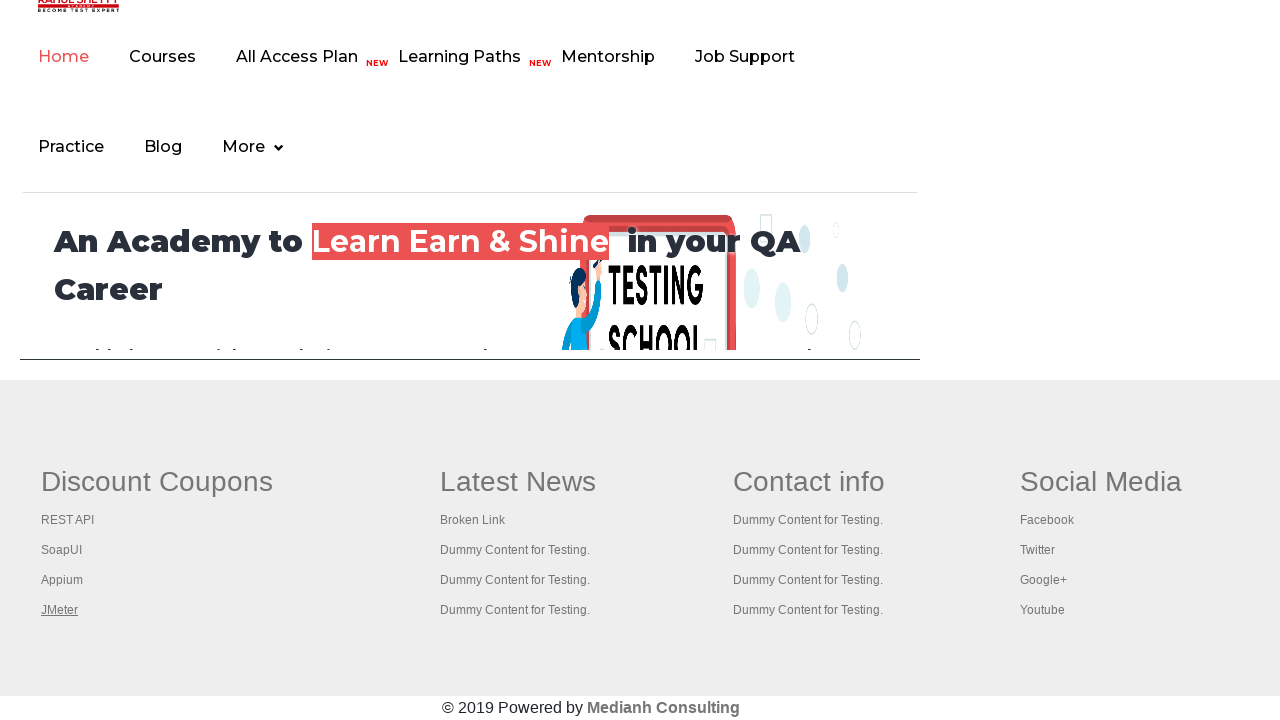

Waited for all new tabs to fully load
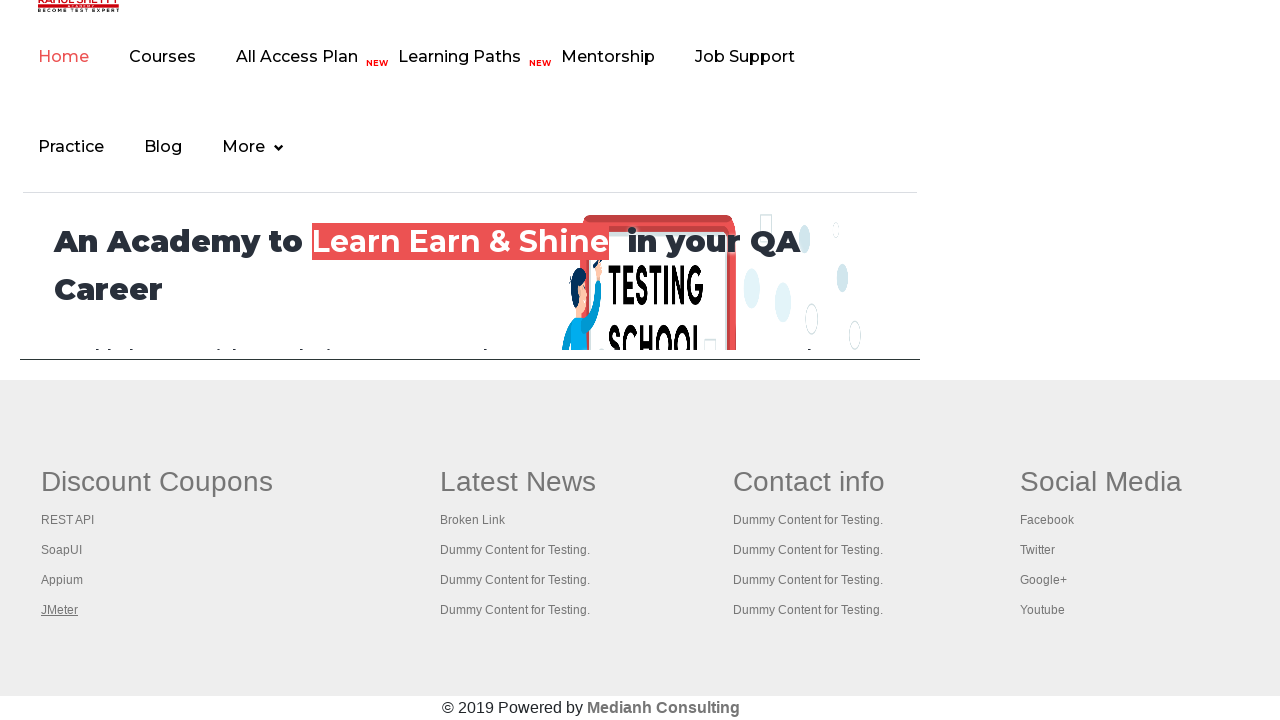

Retrieved all 5 open tabs from browser context
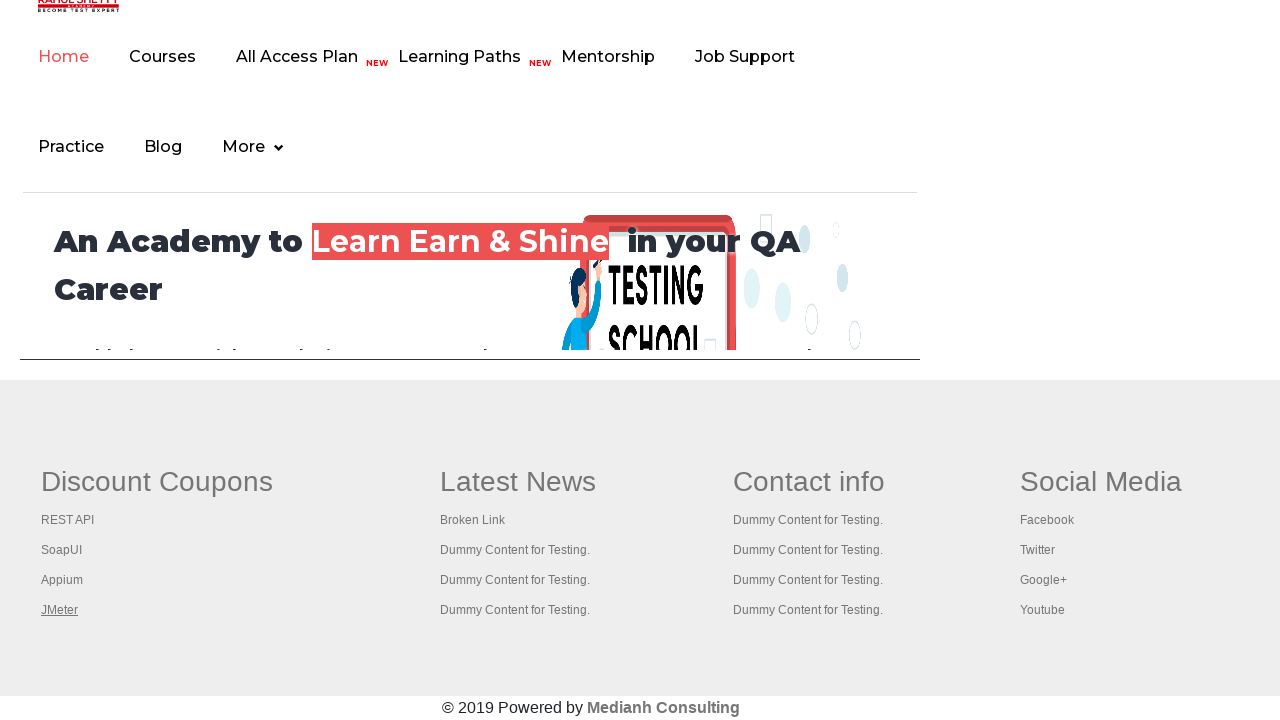

Switched to tab with title: Practice Page
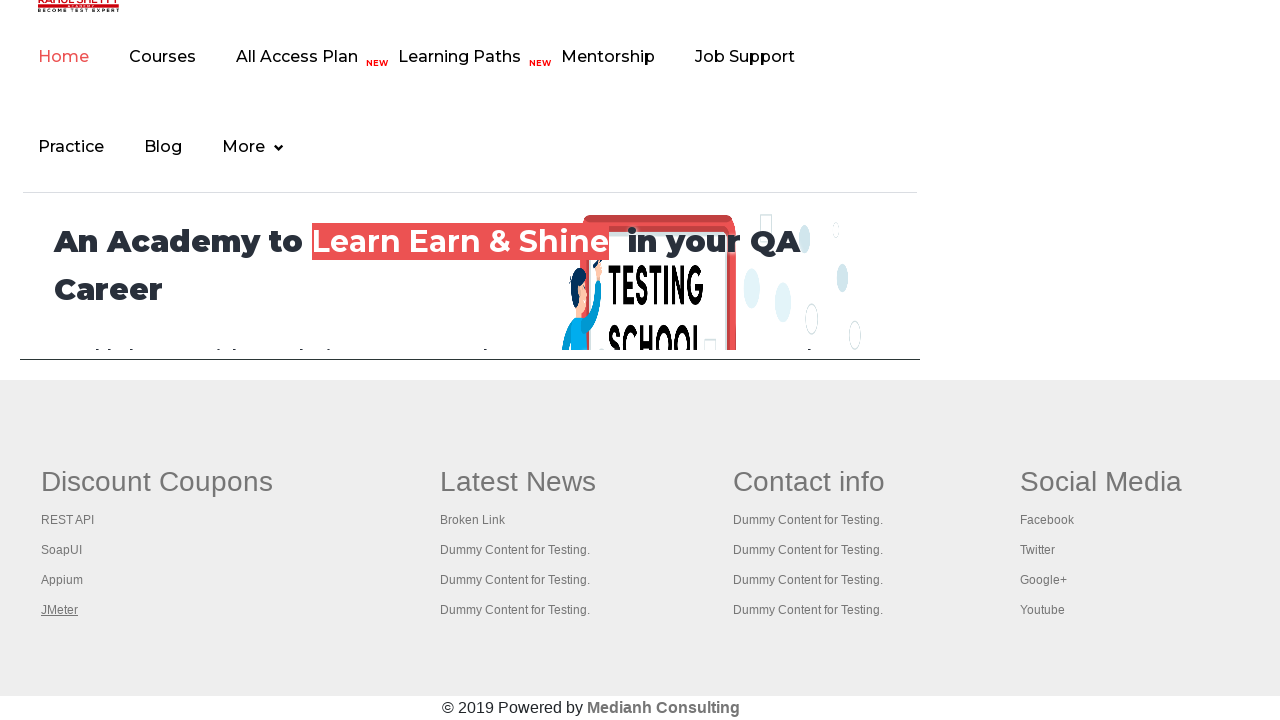

Switched to tab with title: REST API Tutorial
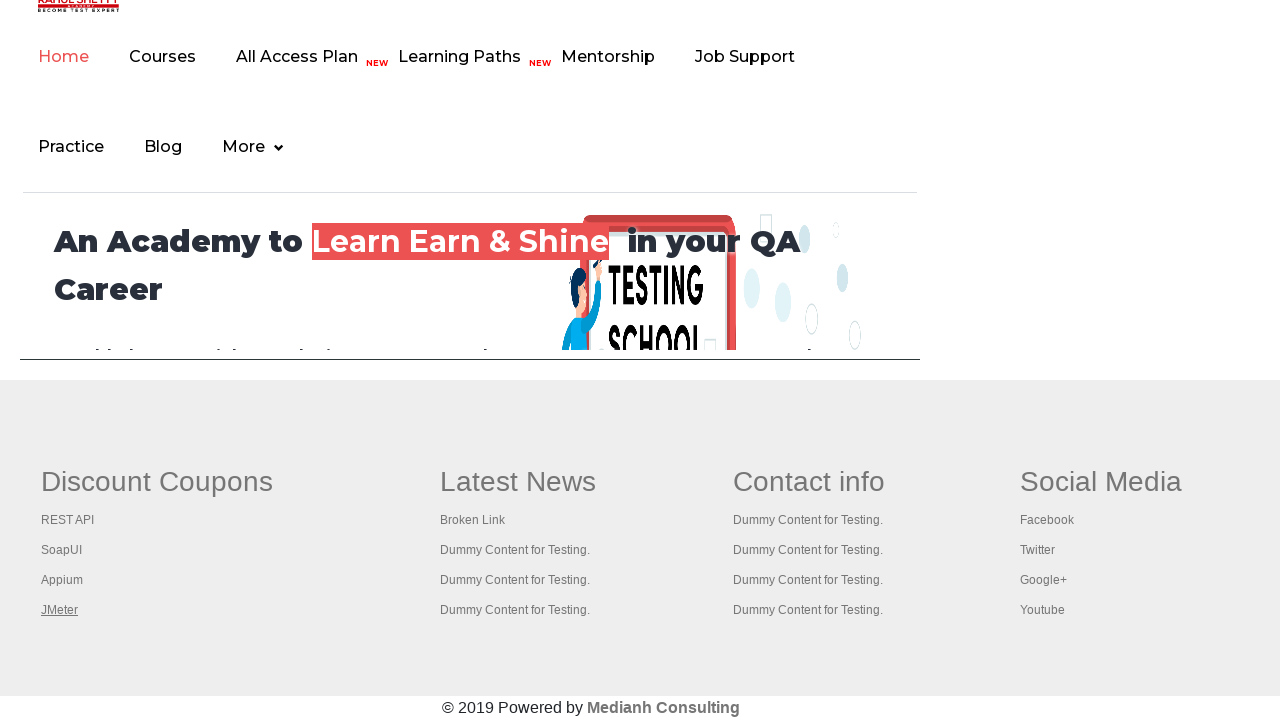

Switched to tab with title: The World’s Most Popular API Testing Tool | SoapUI
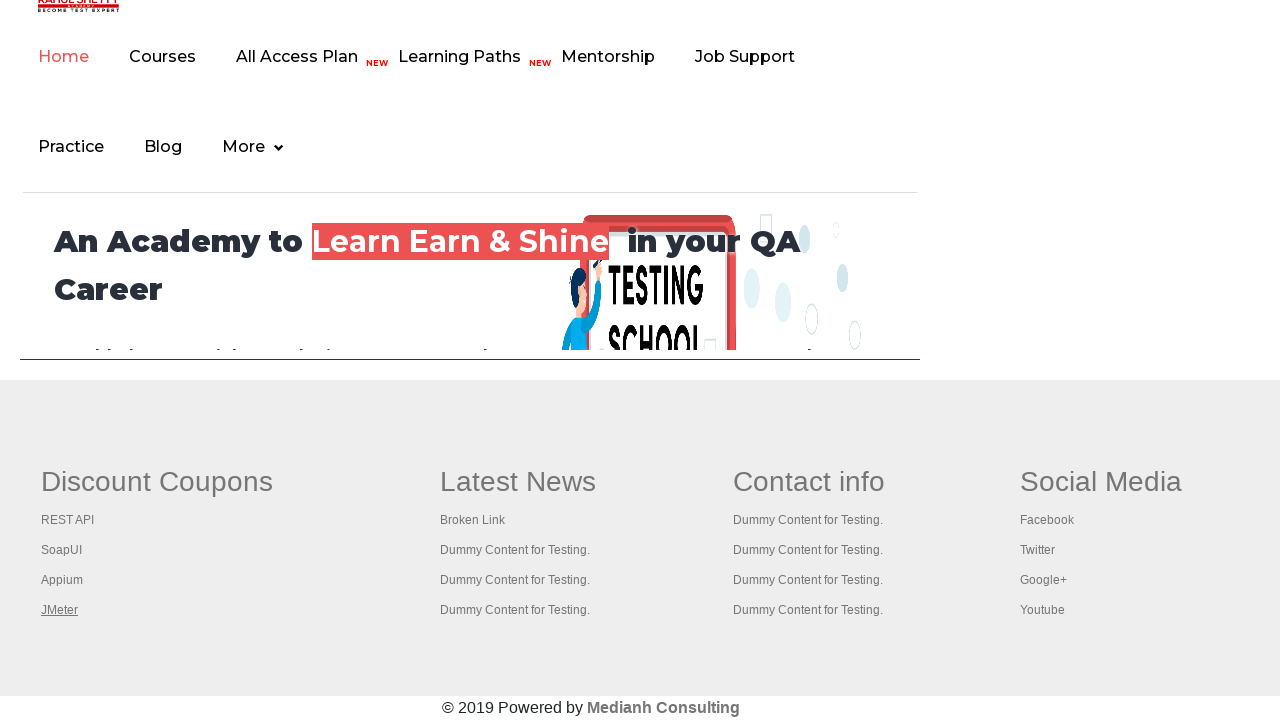

Switched to tab with title: Appium tutorial for Mobile Apps testing | RahulShetty Academy | Rahul
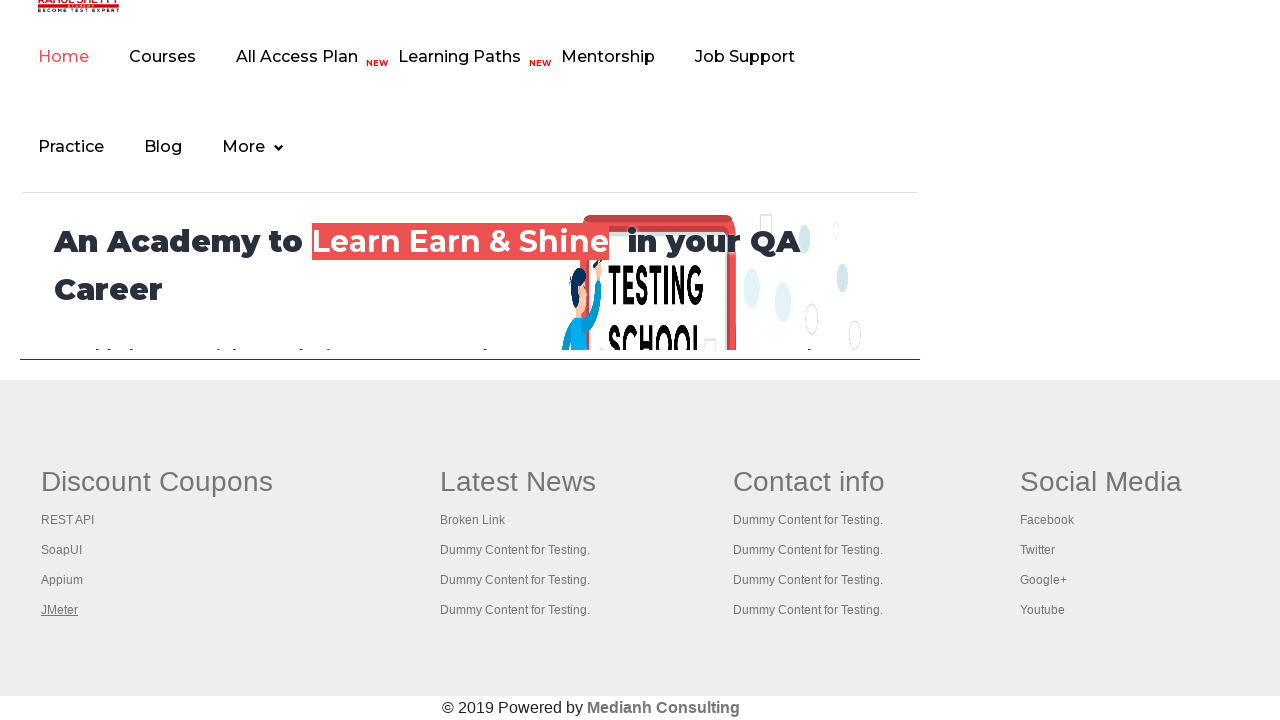

Switched to tab with title: Apache JMeter - Apache JMeter™
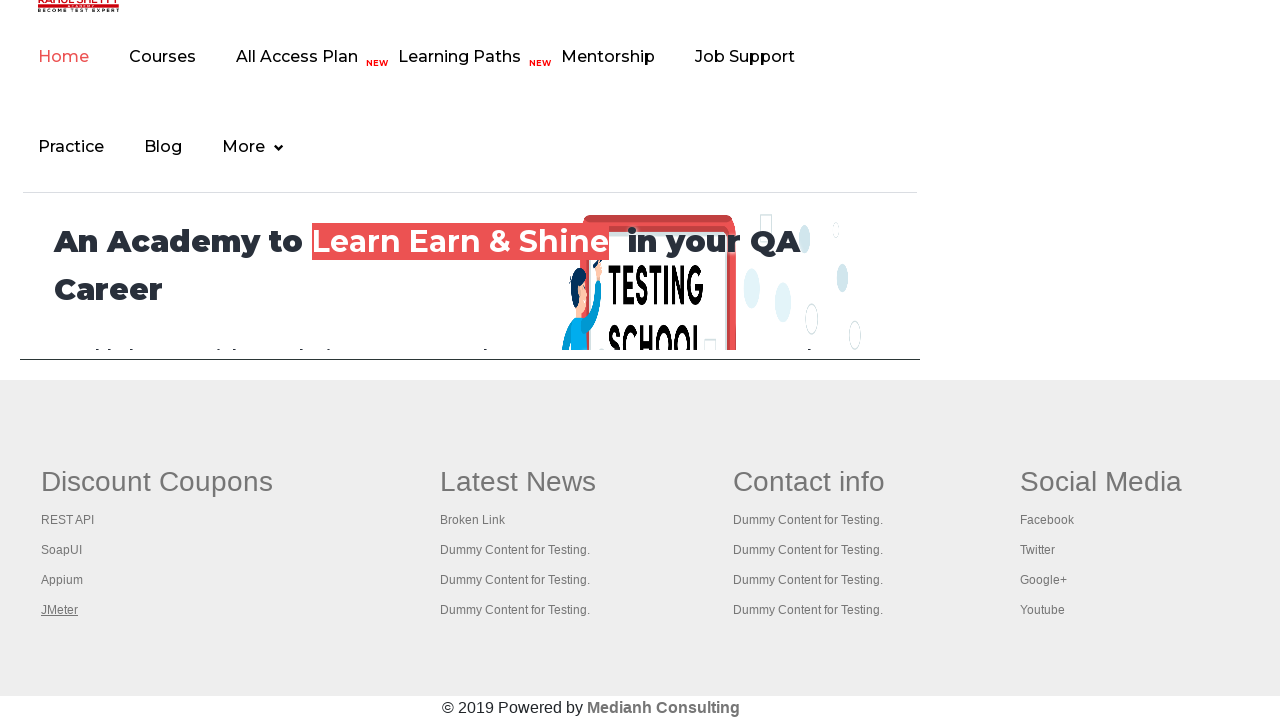

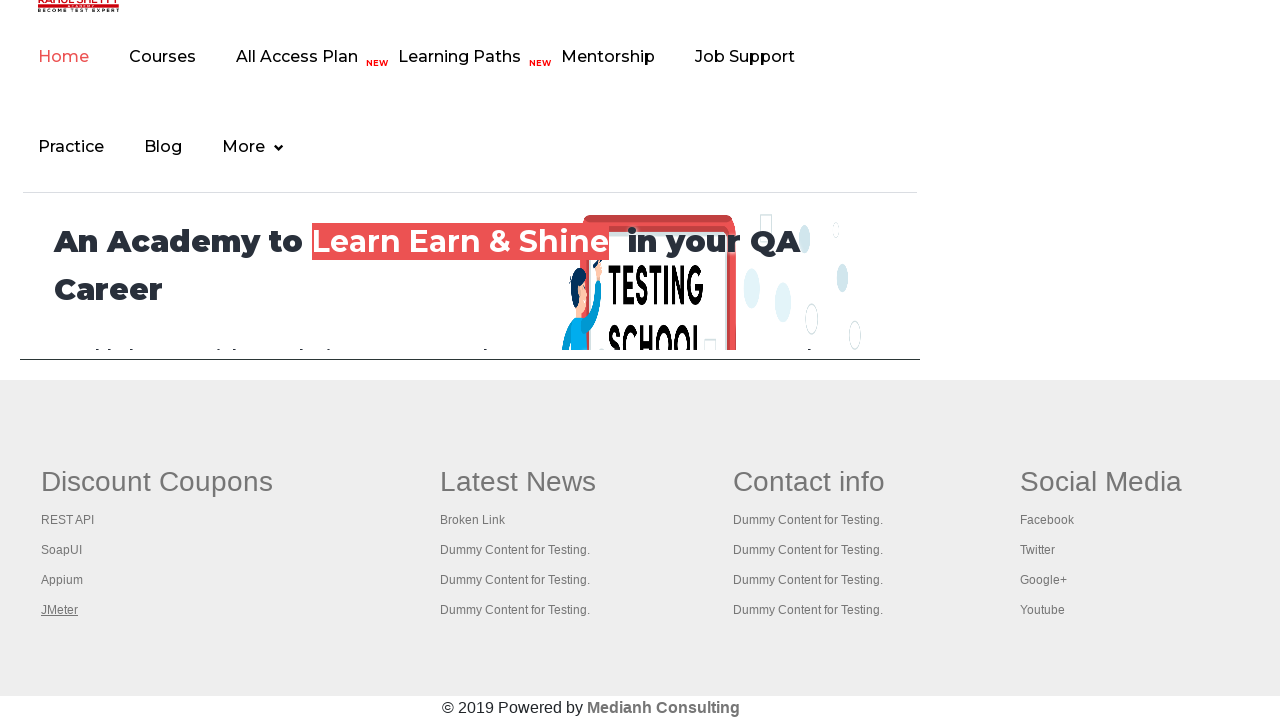